Tests handling of a JavaScript prompt dialog by clicking the prompt button, entering text, and verifying the result displays the entered text

Starting URL: https://the-internet.herokuapp.com/javascript_alerts

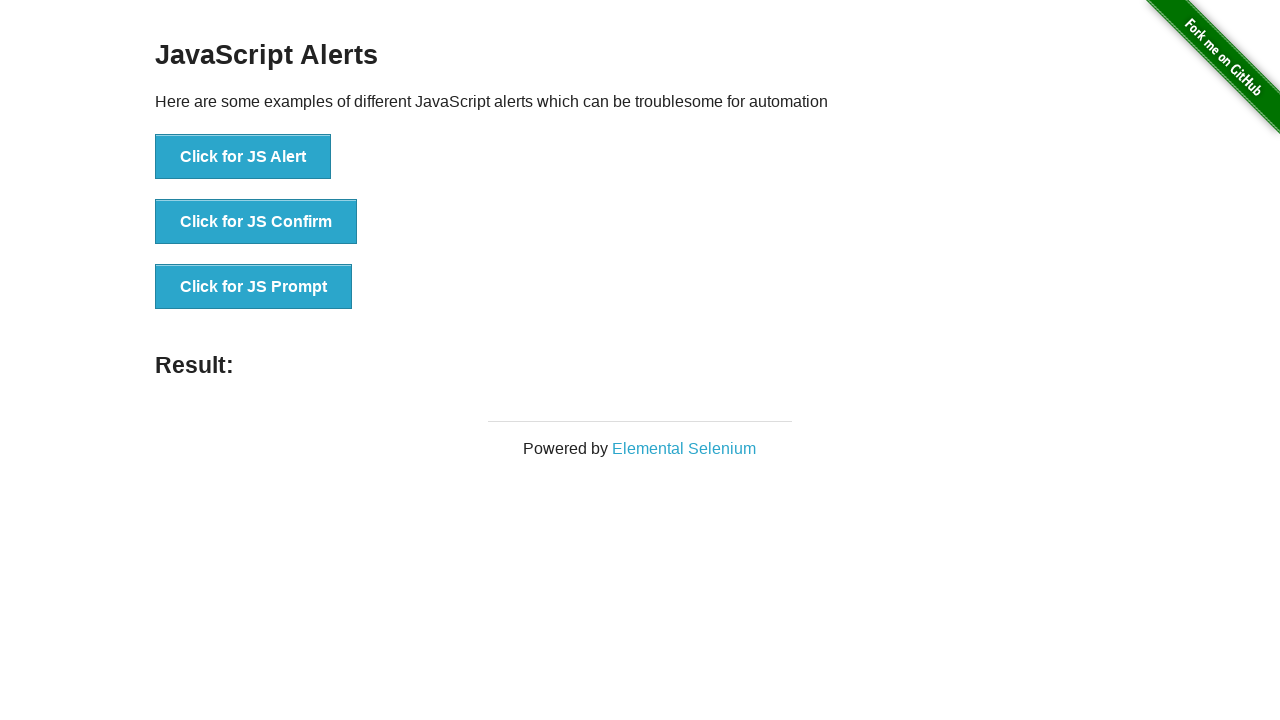

Set up dialog handler to accept prompt with text 'hello'
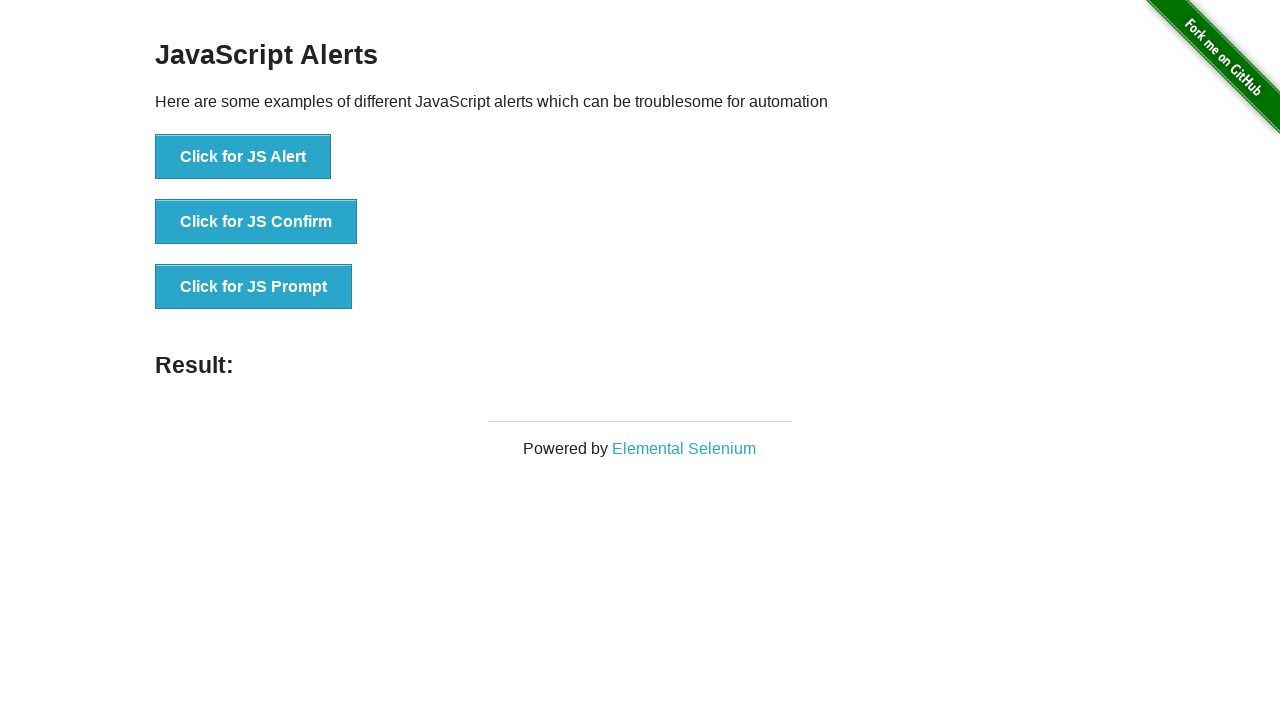

Clicked the 'Click for JS Prompt' button at (254, 287) on text=Click for JS Prompt
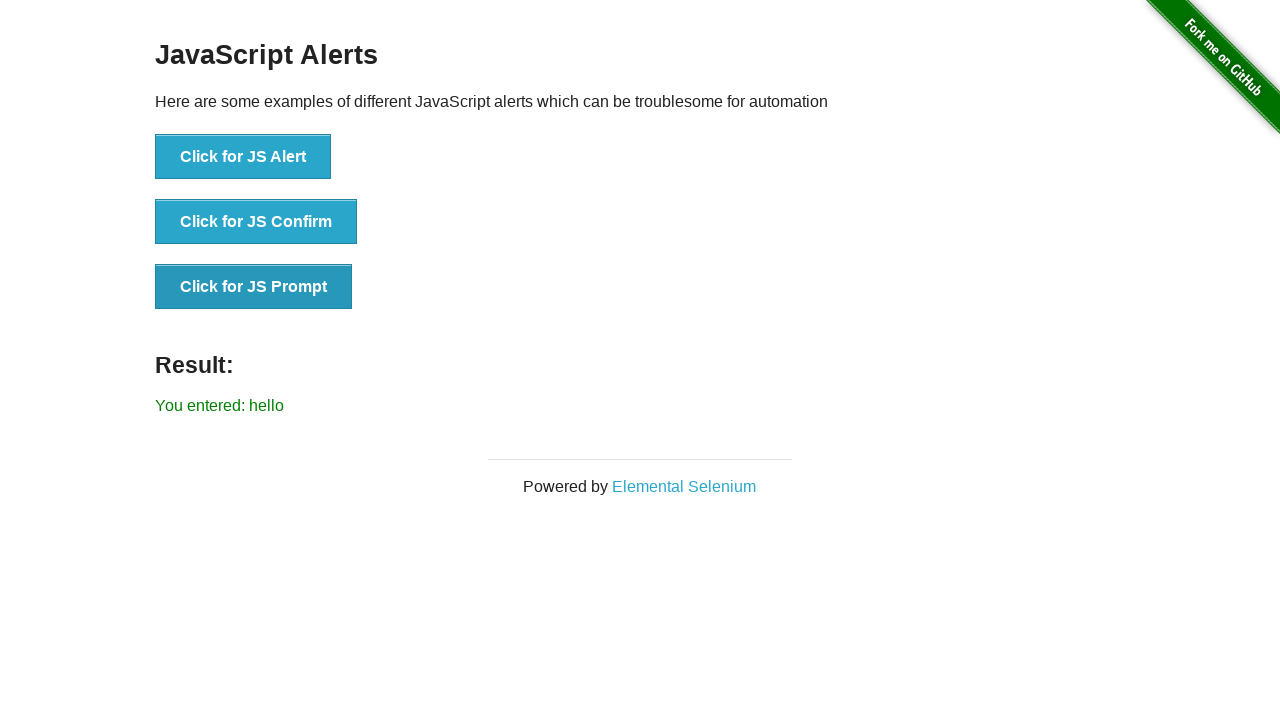

Verified result element displays 'You entered: hello'
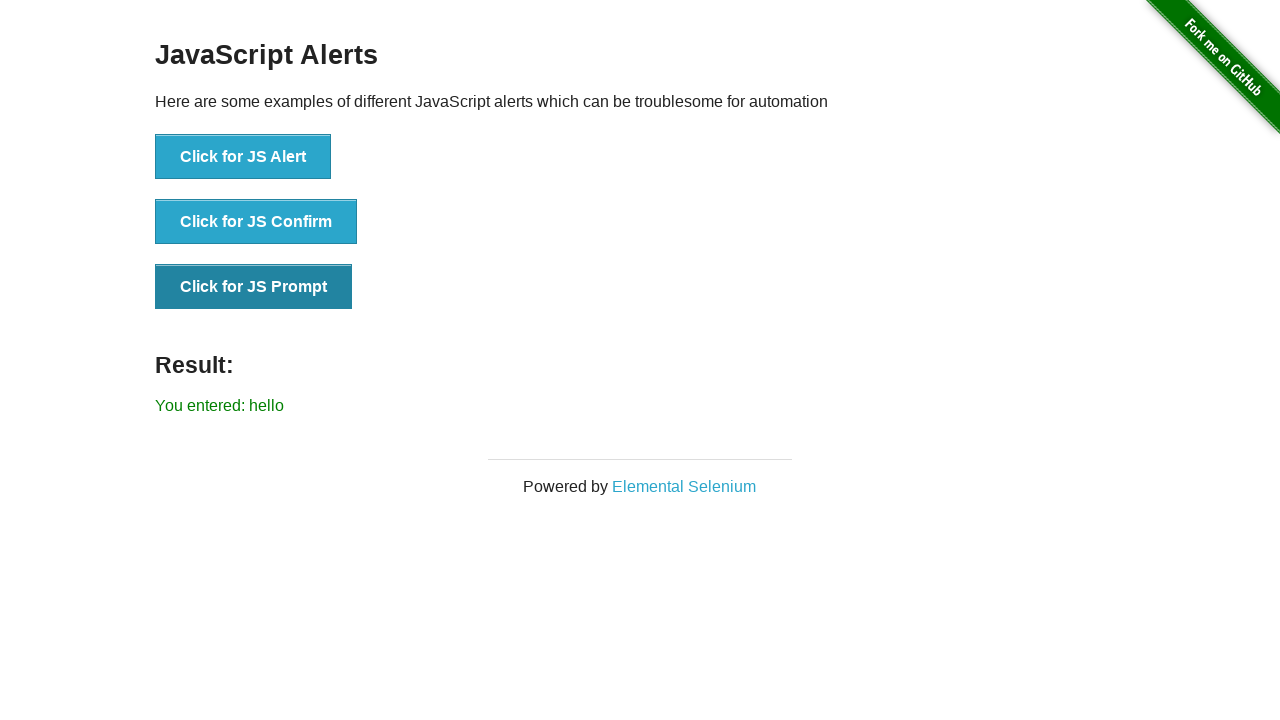

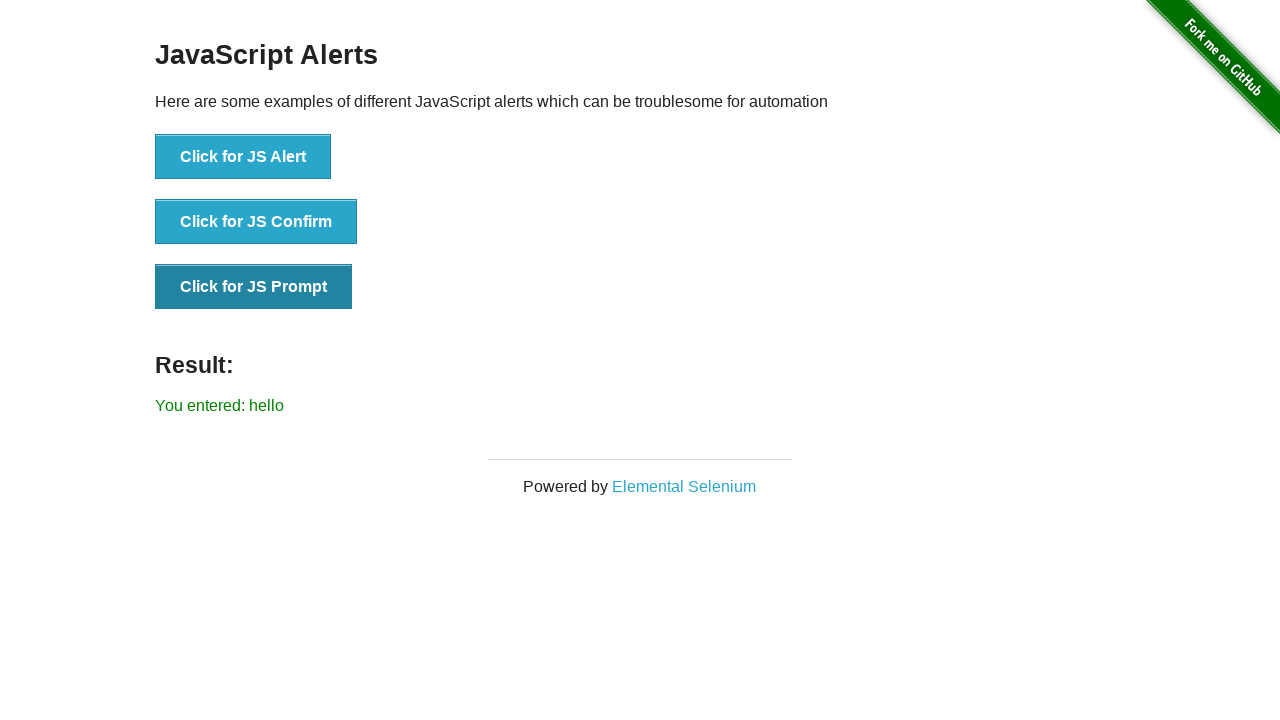